Navigates to the Selenium website and performs a right-click action on the Downloads link

Starting URL: https://www.selenium.dev/

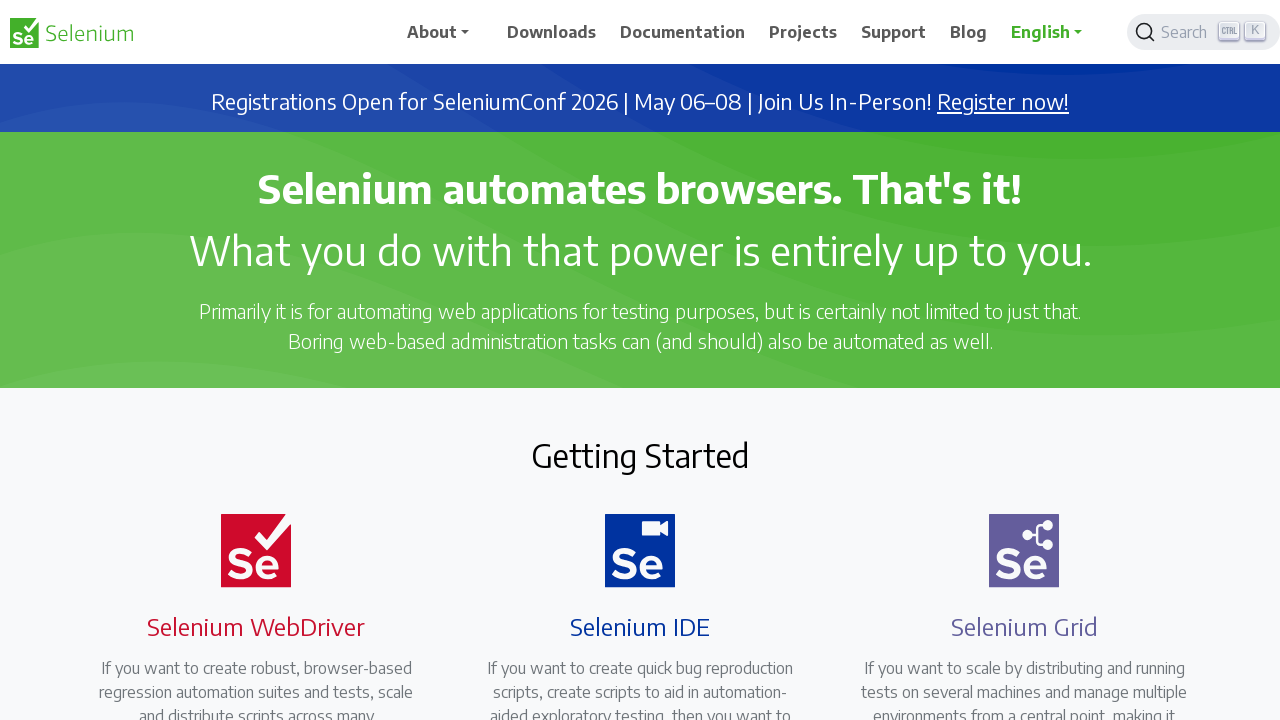

Located the Downloads link on the Selenium website
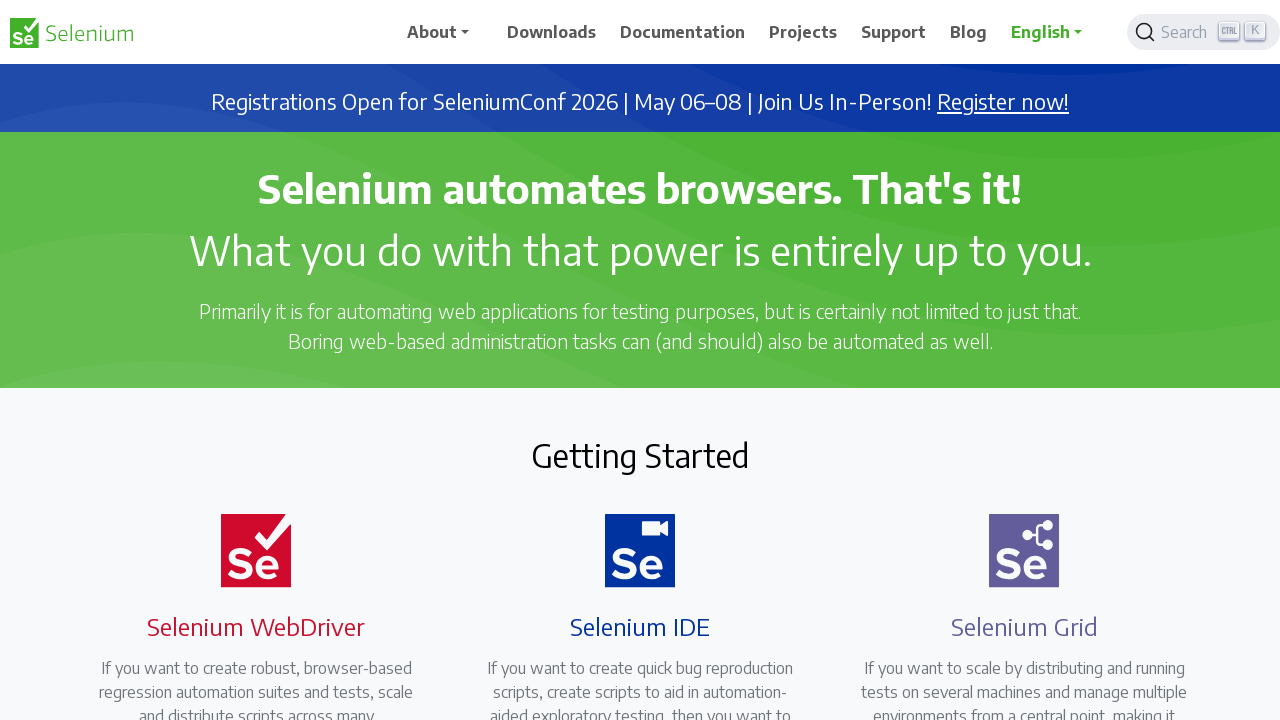

Right-clicked on the Downloads link at (552, 32) on internal:role=link[name="Downloads"i]
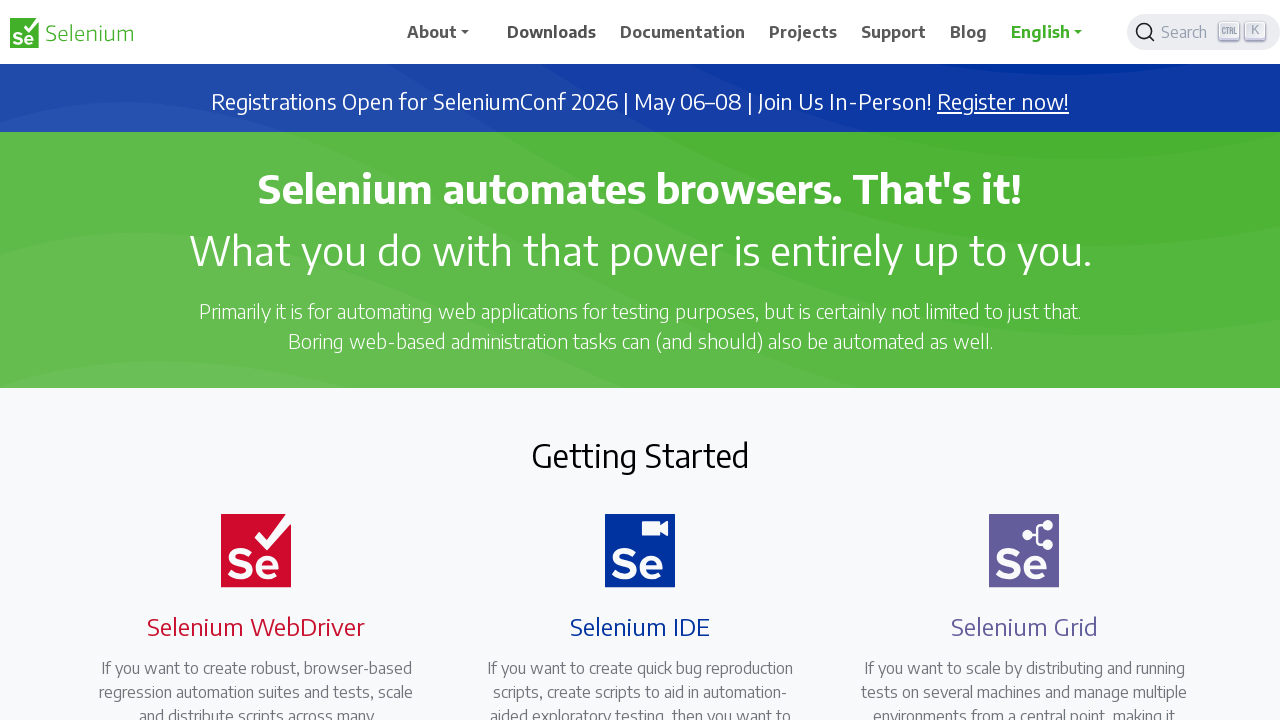

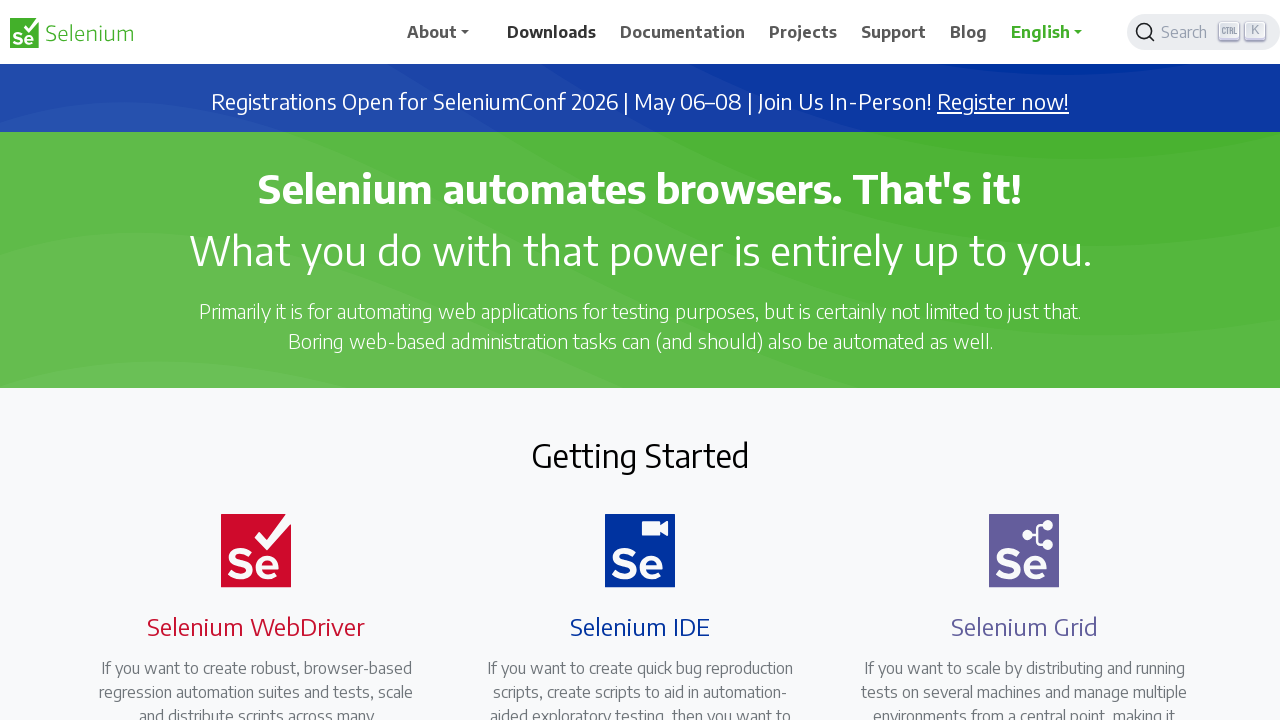